Validates that all expected menu items are present on the Microsoft homepage navigation bar

Starting URL: https://www.microsoft.com/en-us/

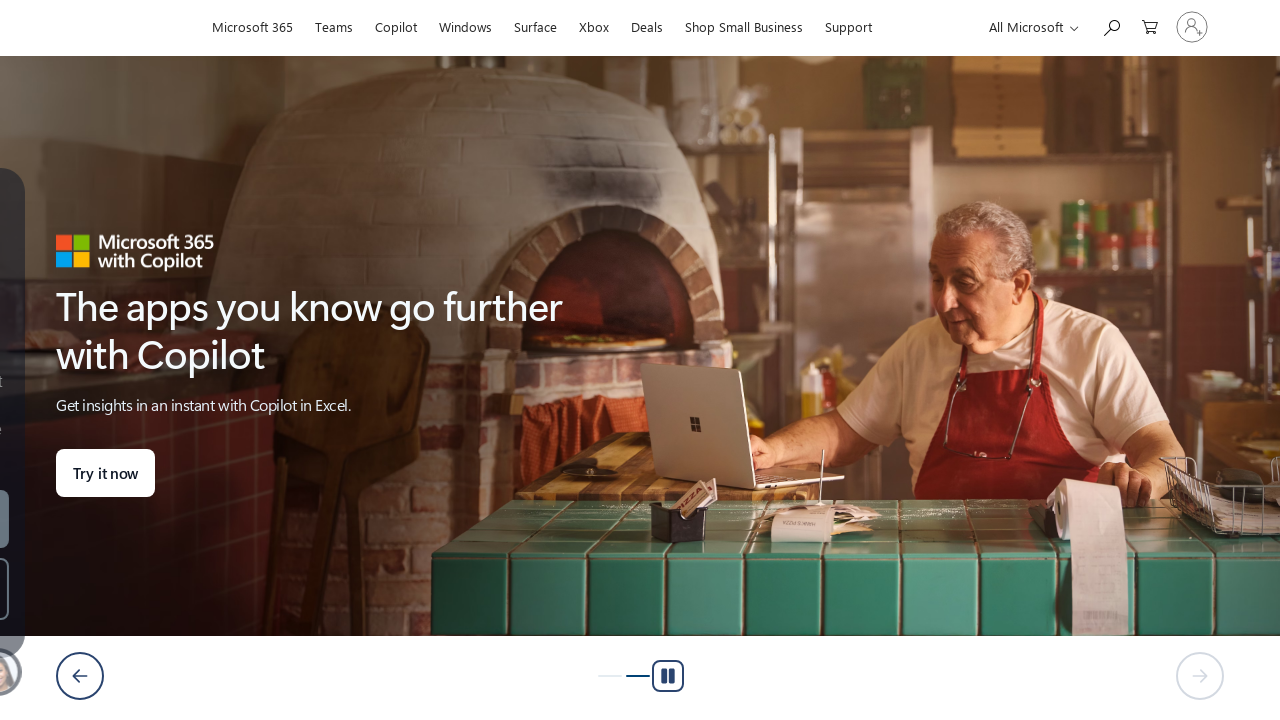

Navigation menu loaded on Microsoft homepage
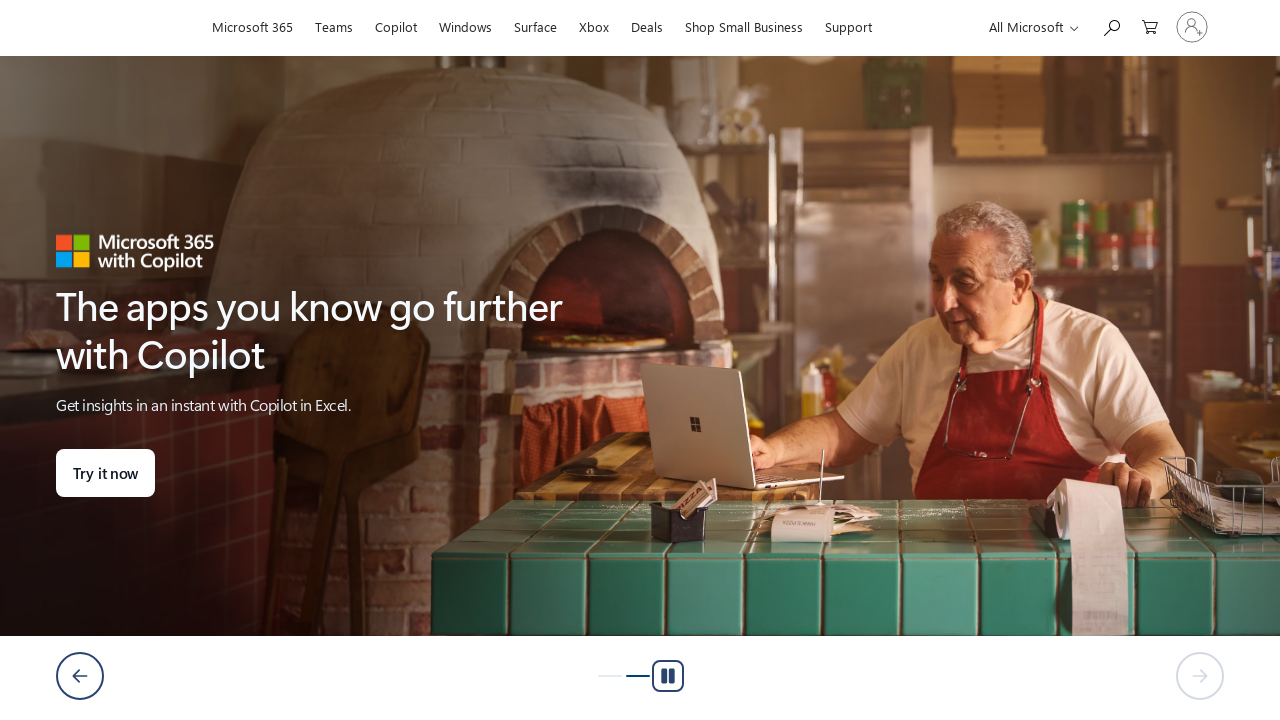

Verified menu item 'Microsoft 365' is present in navigation bar
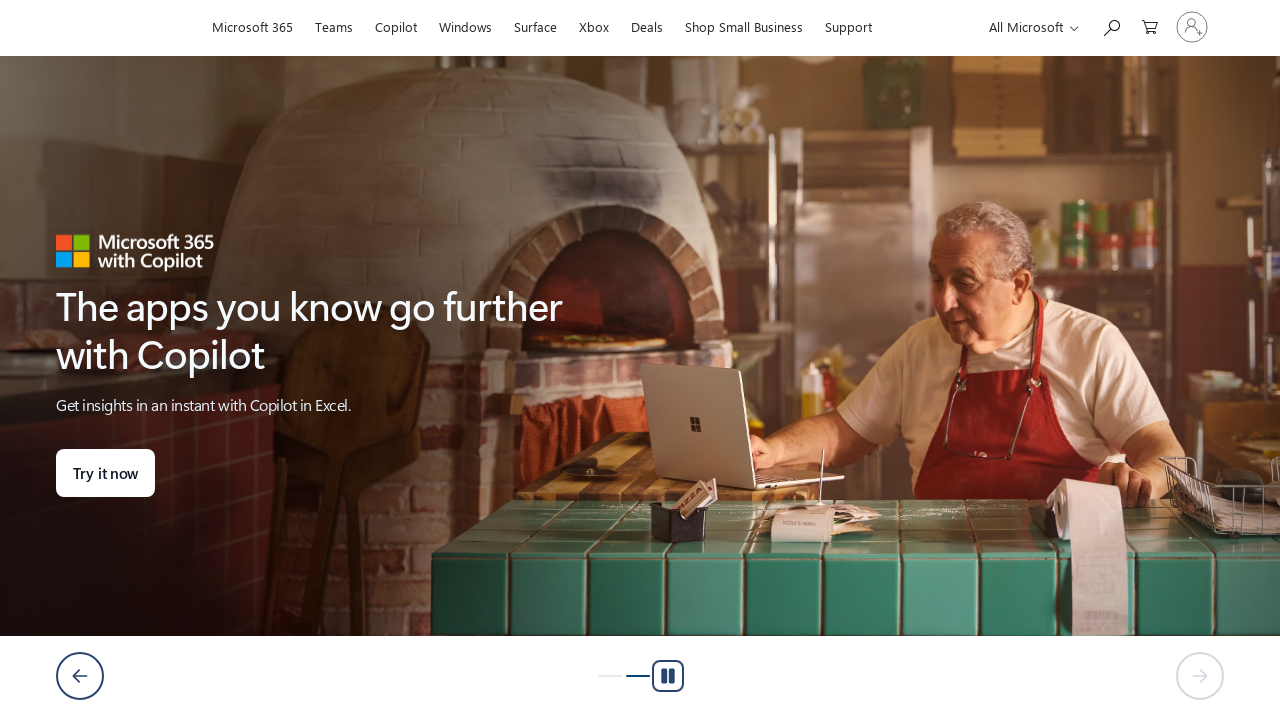

Verified menu item 'Teams' is present in navigation bar
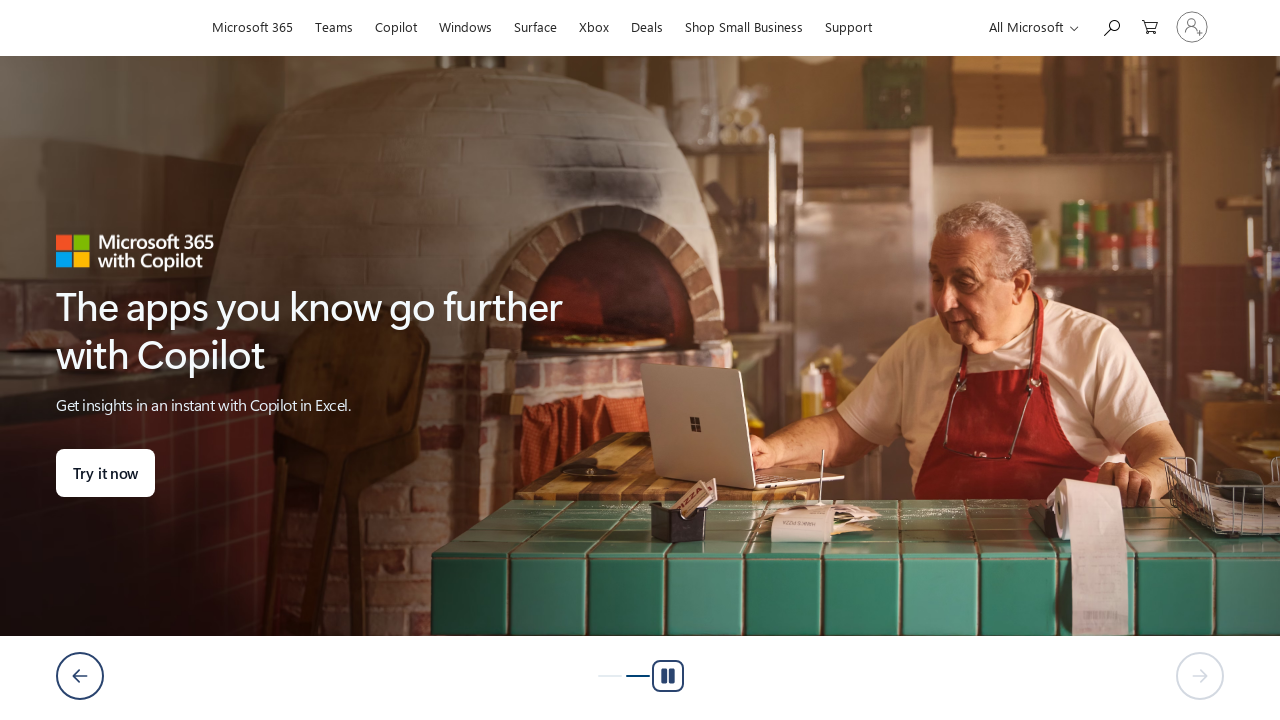

Verified menu item 'Copilot' is present in navigation bar
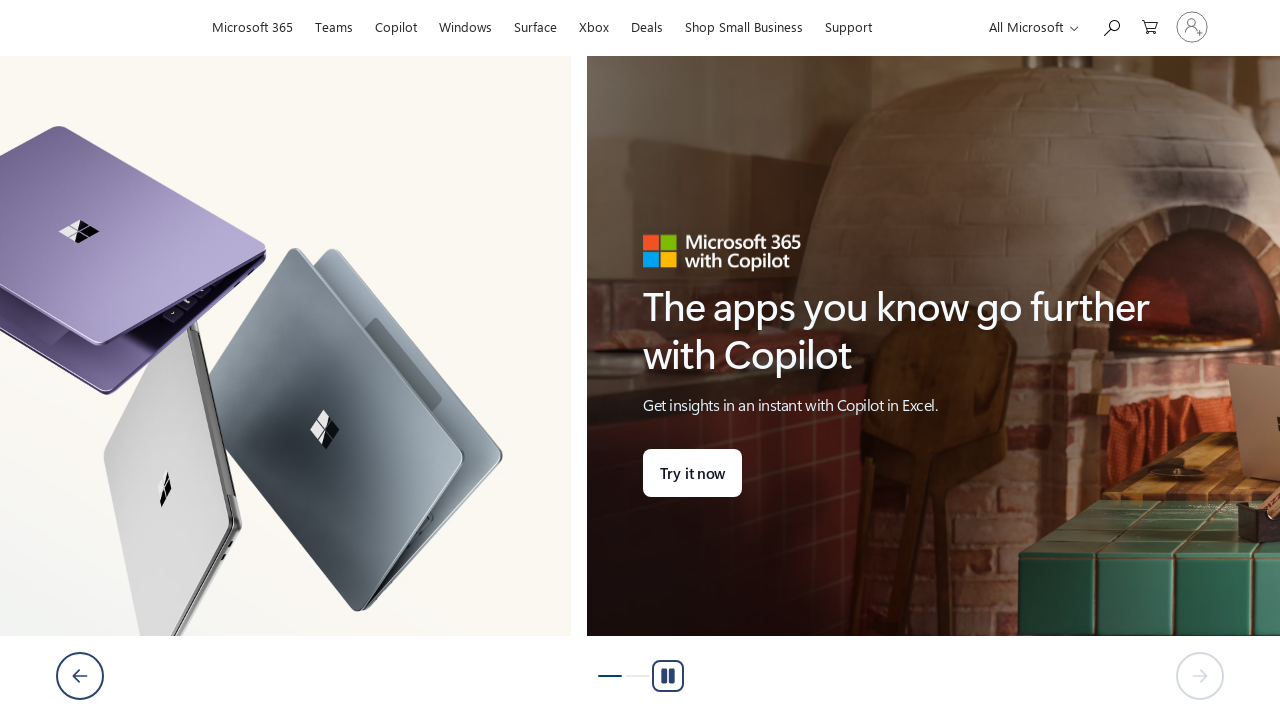

Verified menu item 'Windows' is present in navigation bar
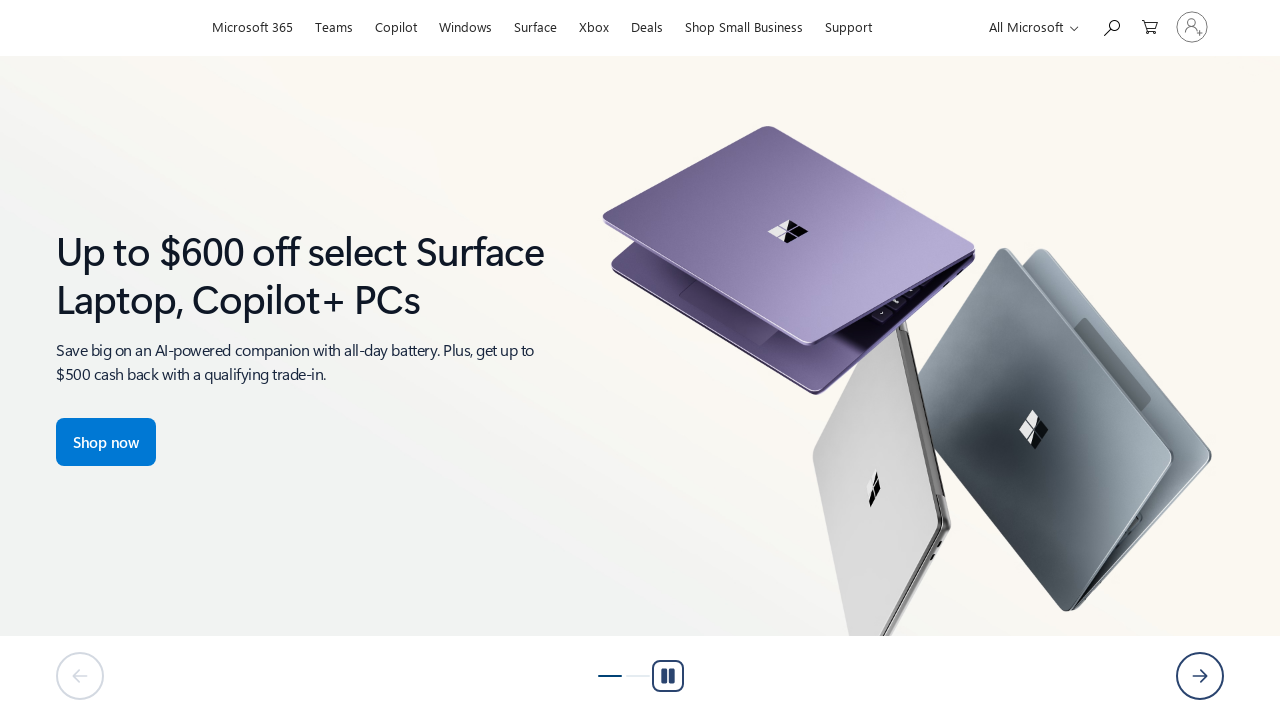

Verified menu item 'Surface' is present in navigation bar
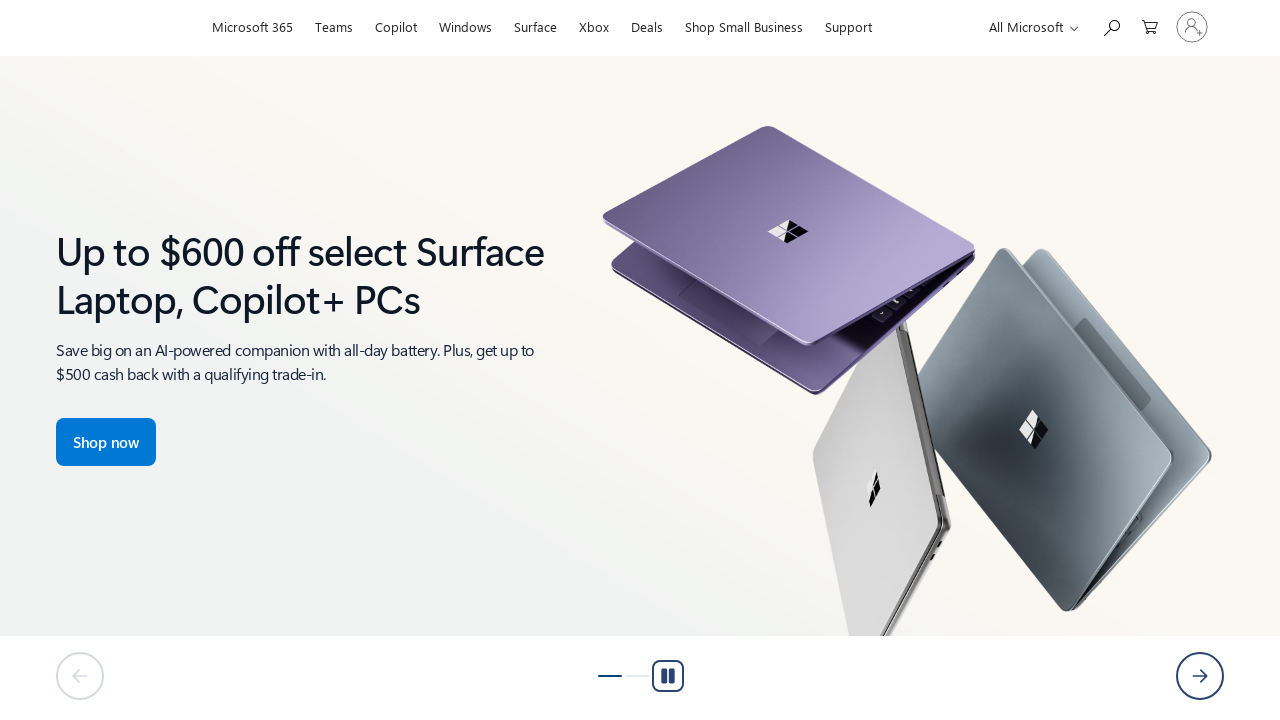

Verified menu item 'Xbox' is present in navigation bar
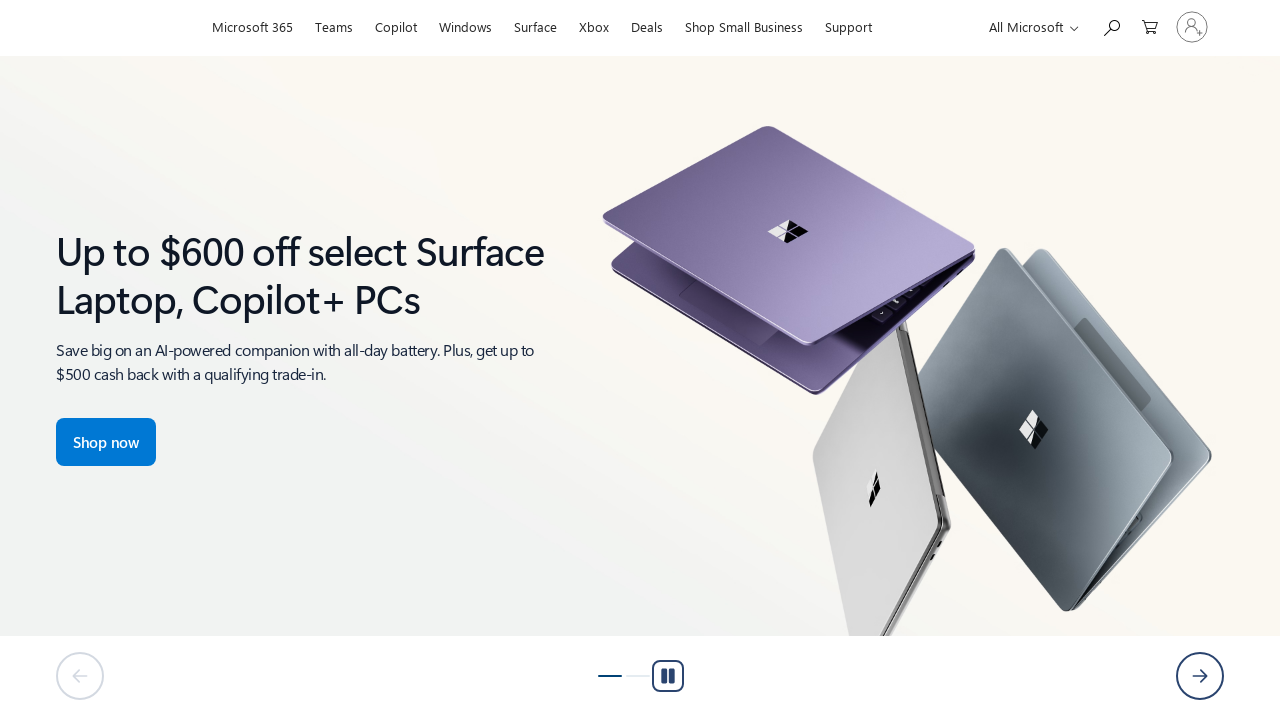

Verified menu item 'Deals' is present in navigation bar
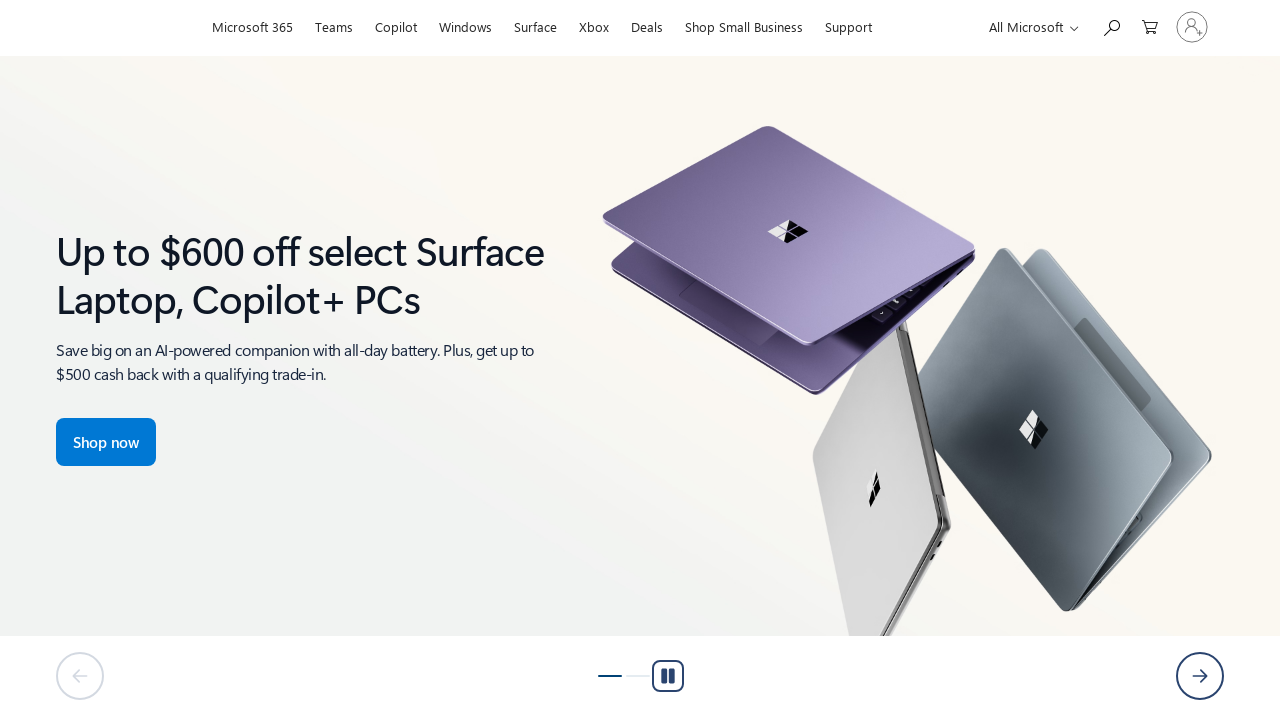

Verified menu item 'Small Business' is present in navigation bar
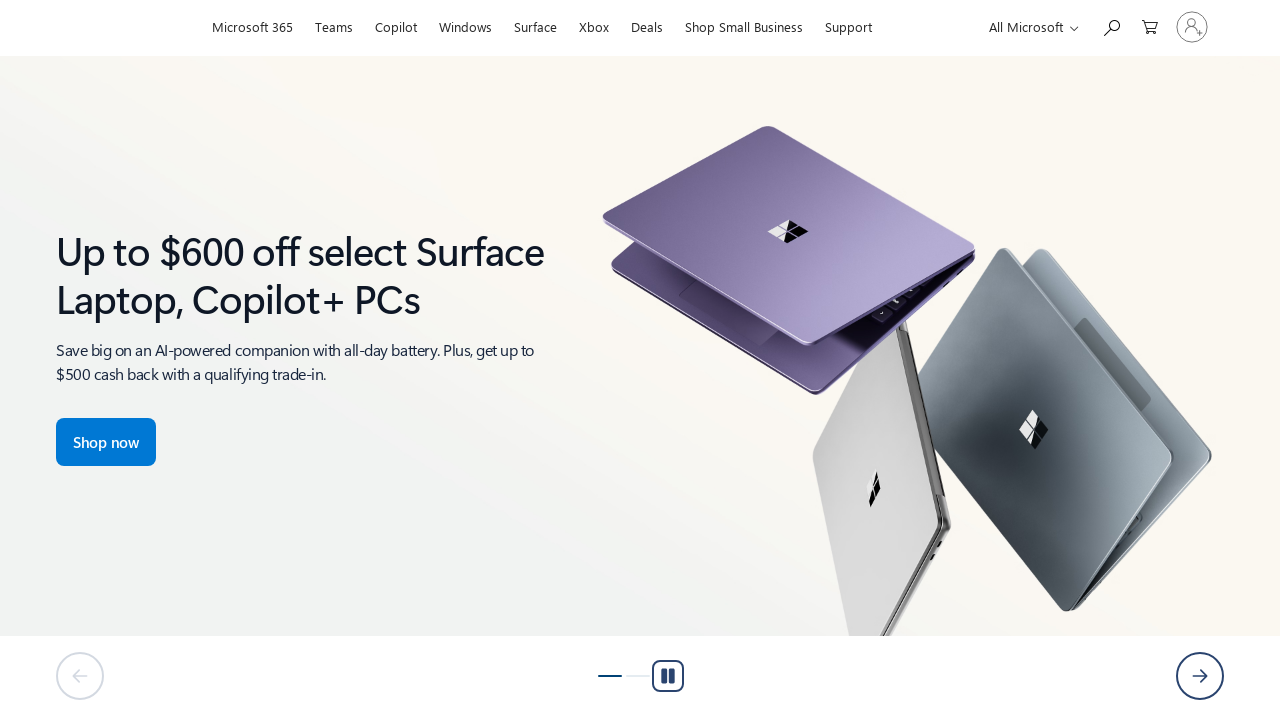

Verified menu item 'Support' is present in navigation bar
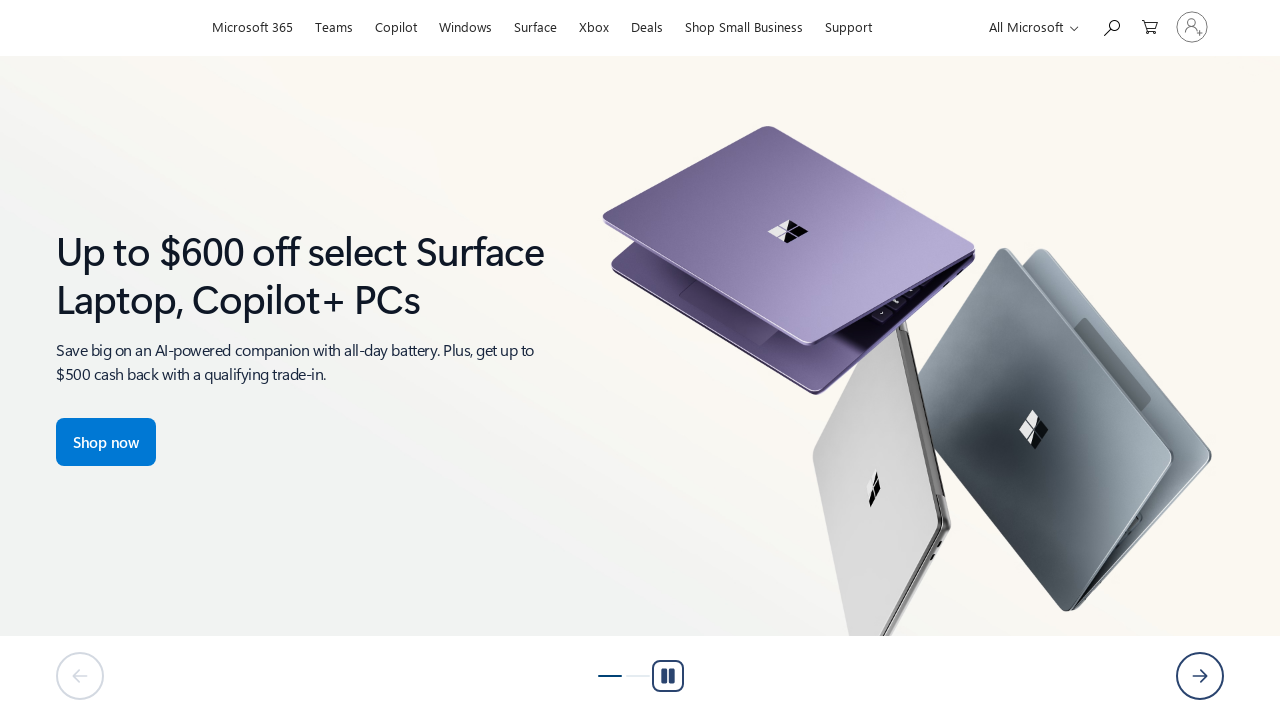

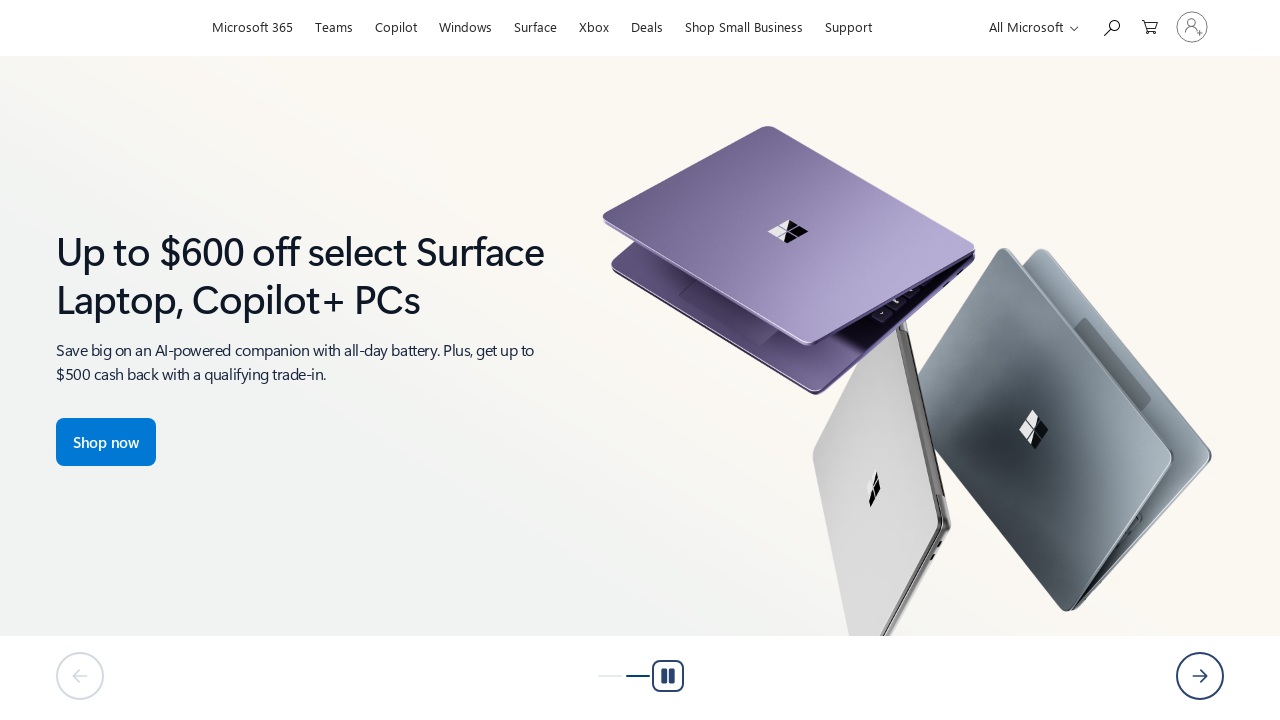